Tests date picker functionality on a bus booking website by opening the departure date calendar and selecting a specific date

Starting URL: http://www.apsrtconline.in/oprs-web/

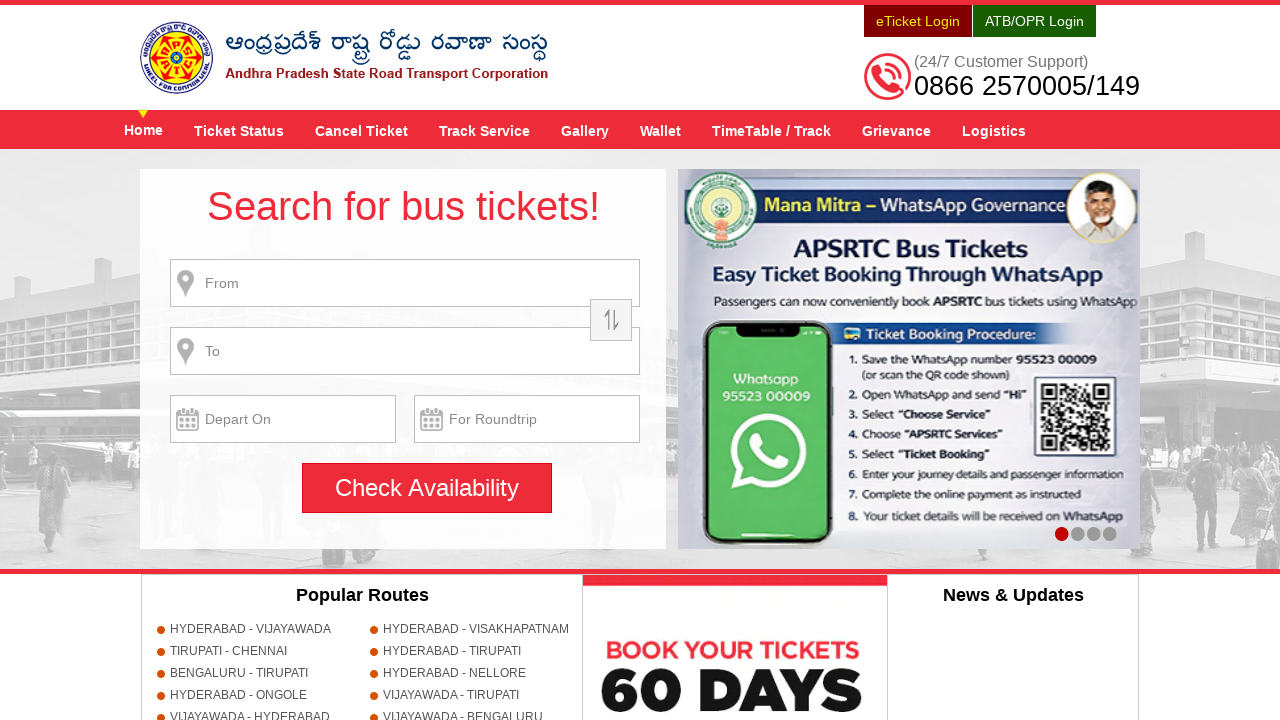

Clicked departure date field to open date picker at (283, 419) on input[value='Depart On']
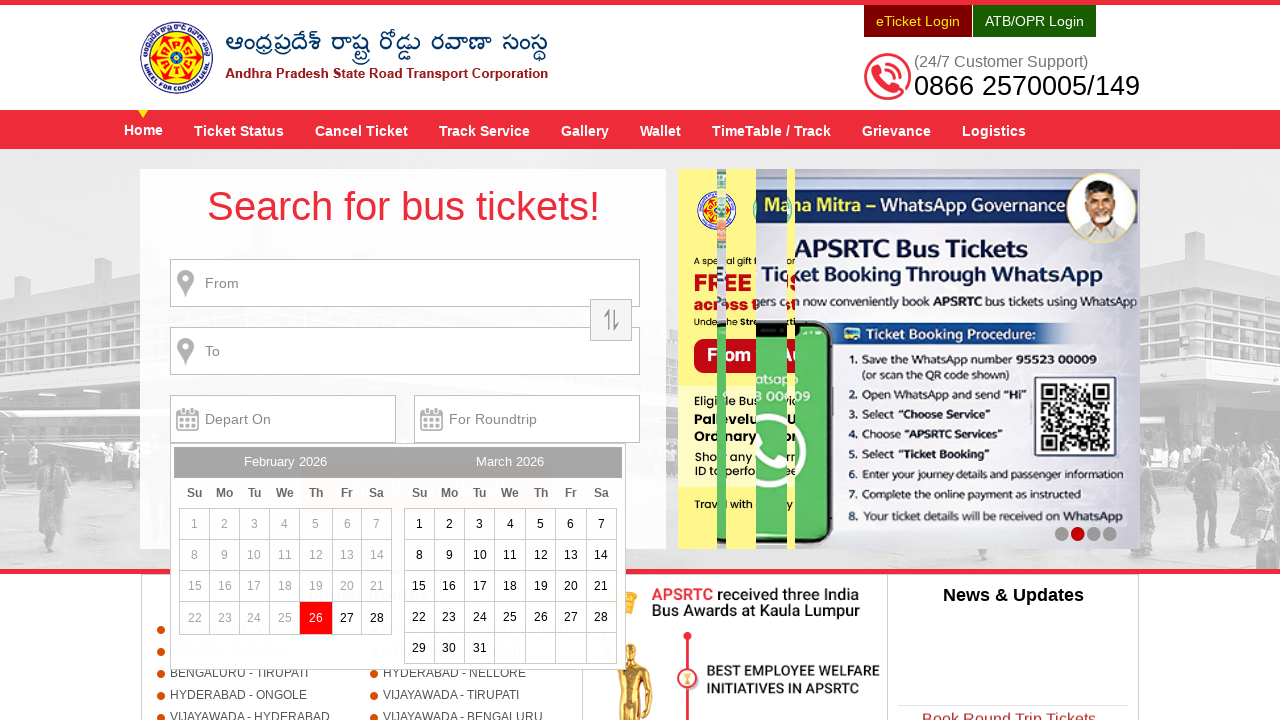

Waited for calendar to appear
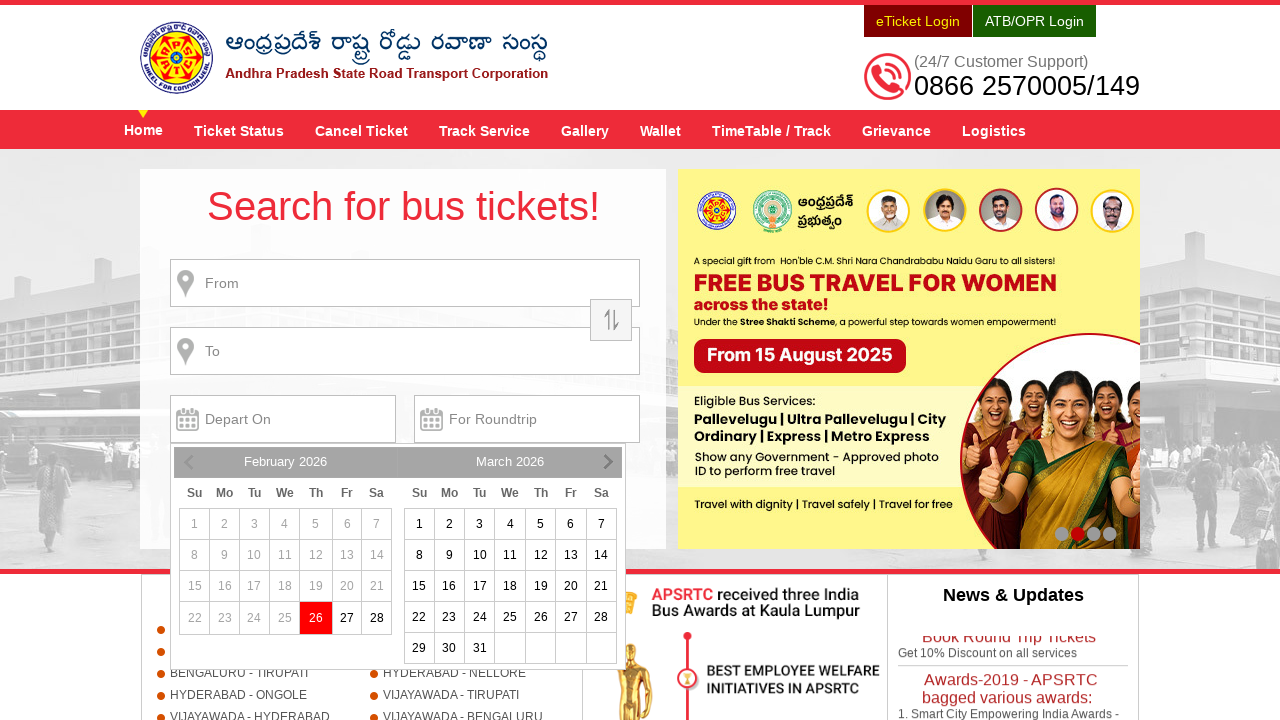

Selected date 19 from the calendar at (316, 586) on xpath=(//*[text()='19'])[1]
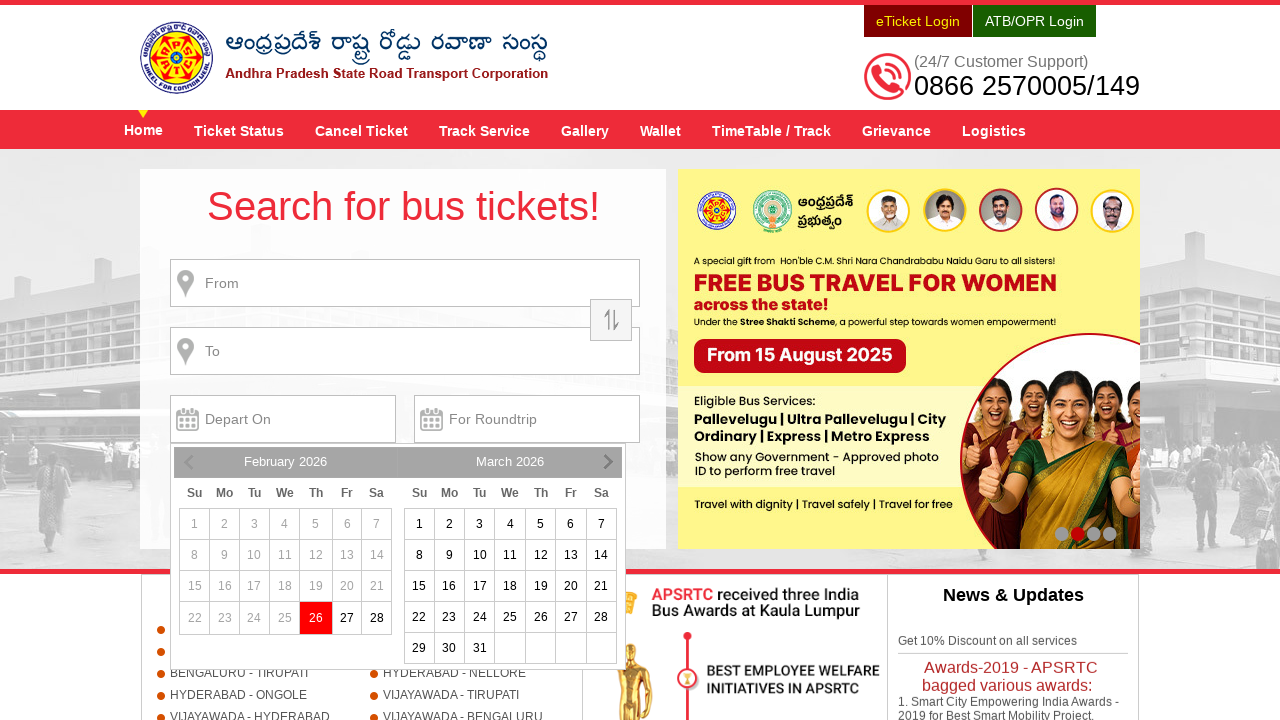

Waited to observe date selection
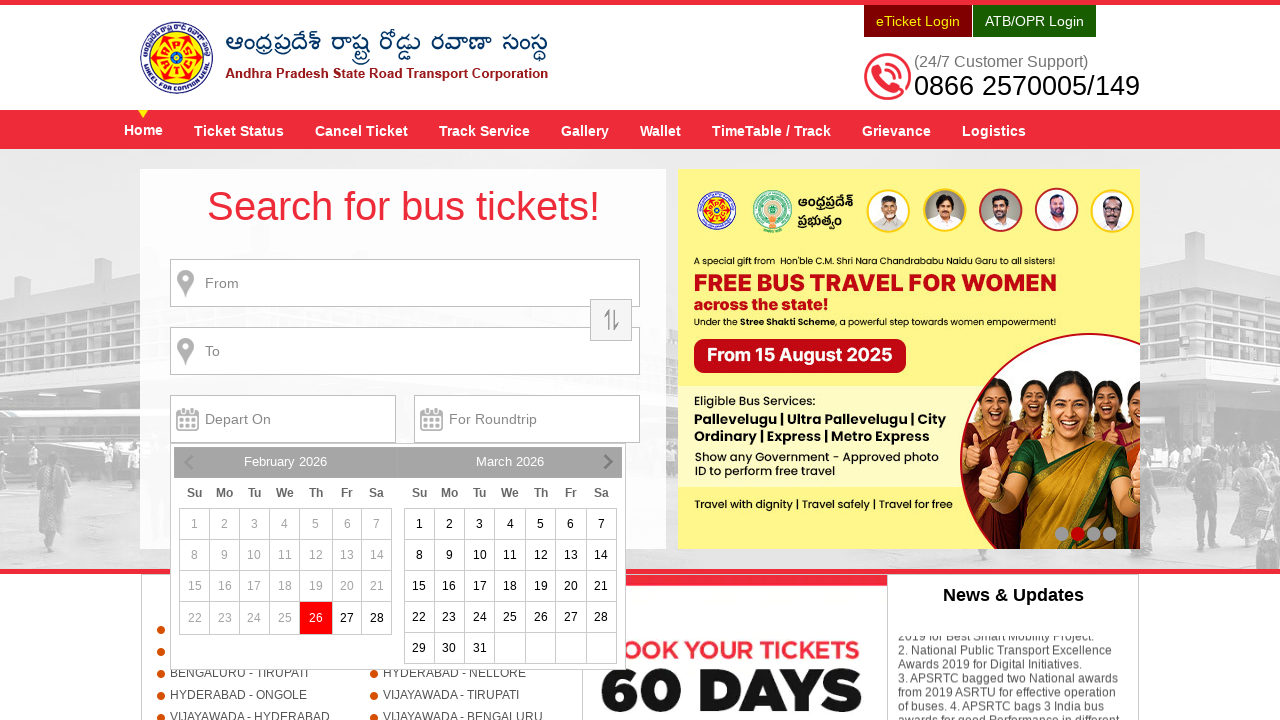

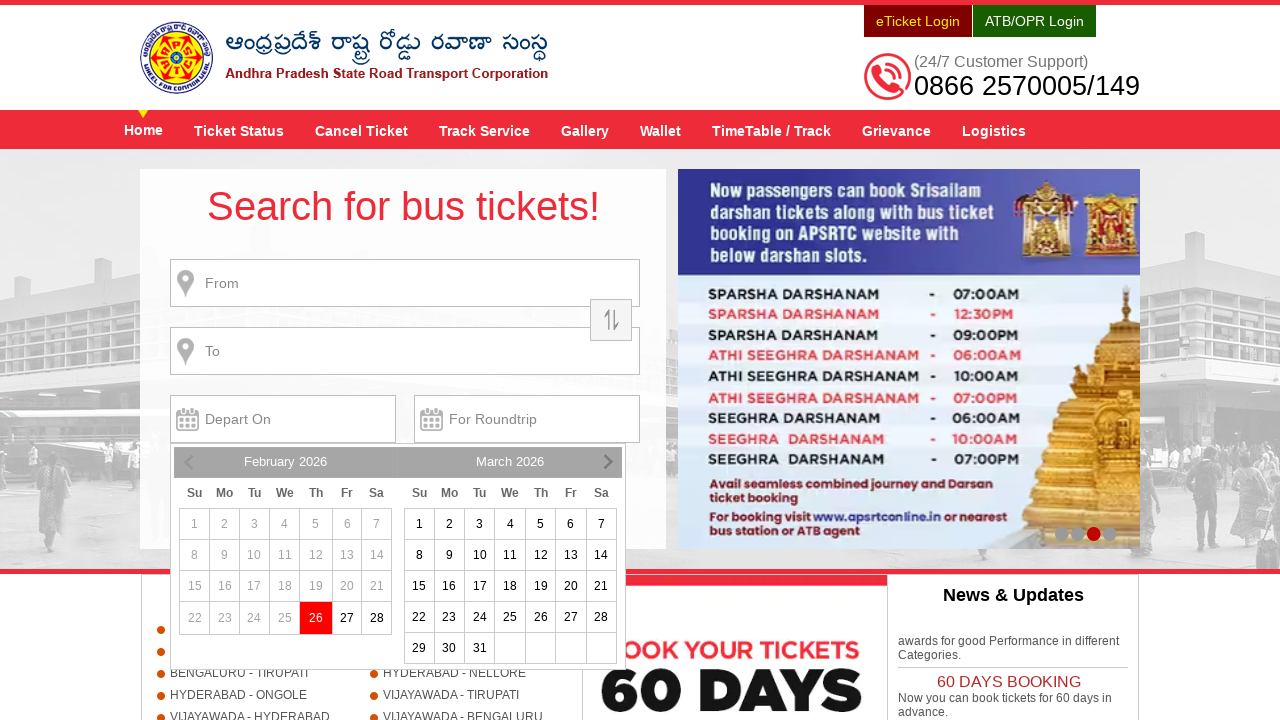